Tests the search functionality by searching for a programming language by name and verifying that search results contain the queried language name

Starting URL: https://www.99-bottles-of-beer.net/

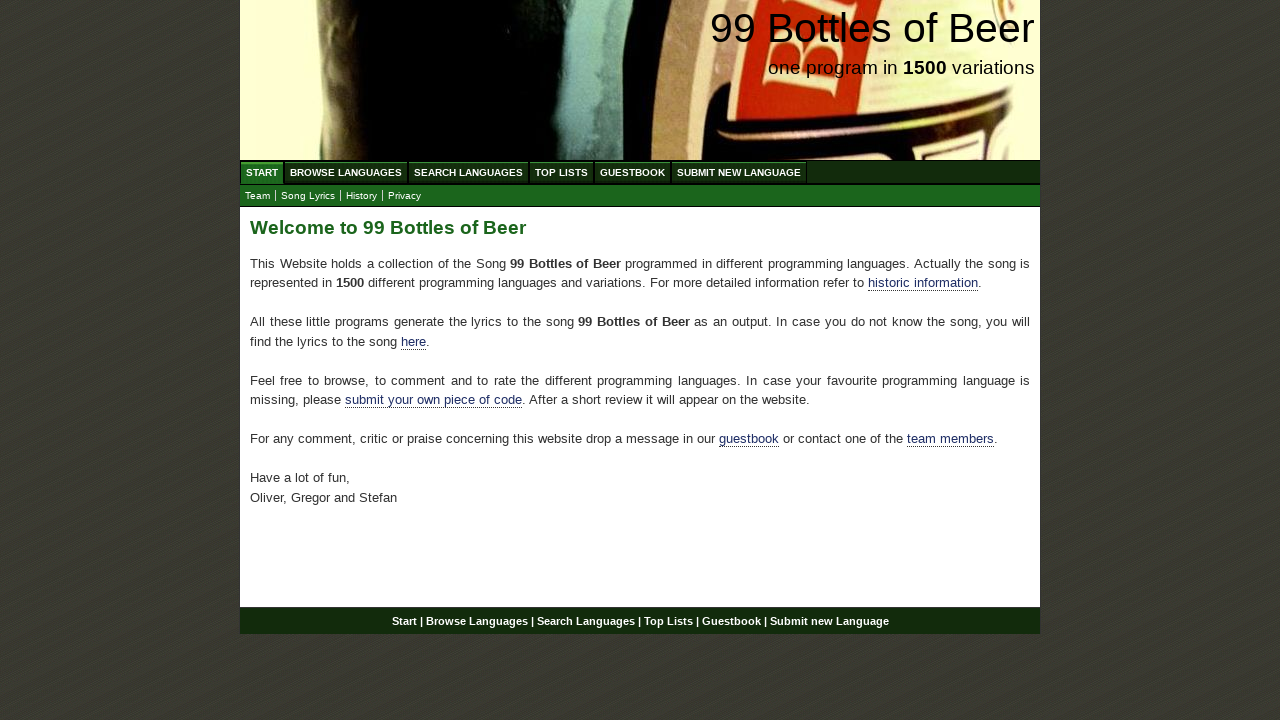

Clicked on Search Languages menu at (468, 172) on xpath=//ul[@id='menu']/li/a[@href='/search.html']
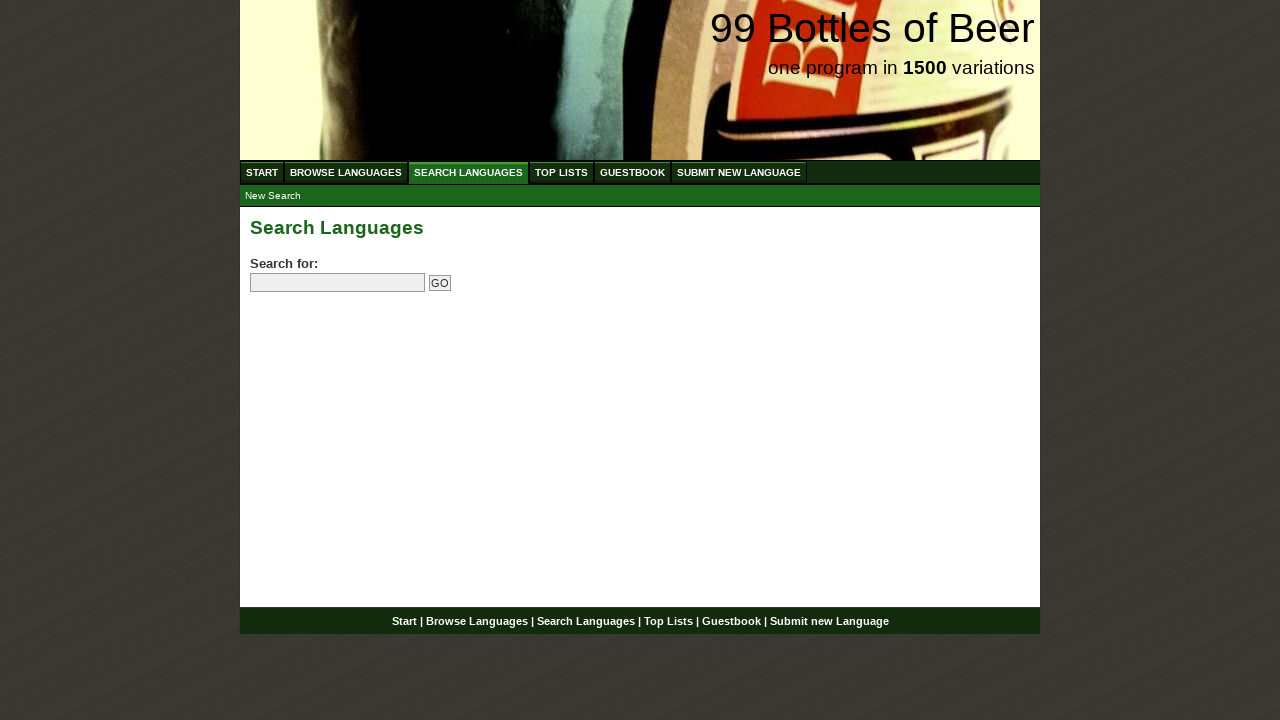

Clicked on search input field at (338, 283) on input[name='search']
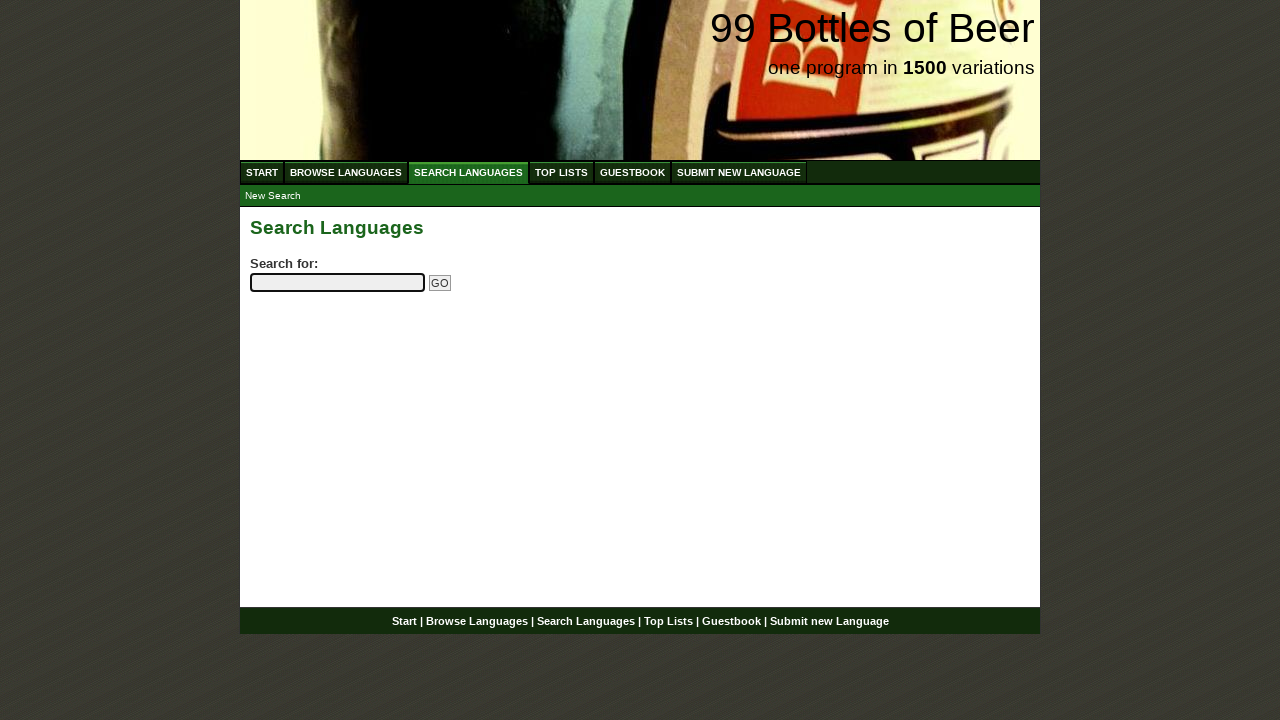

Entered 'python' in the search field on input[name='search']
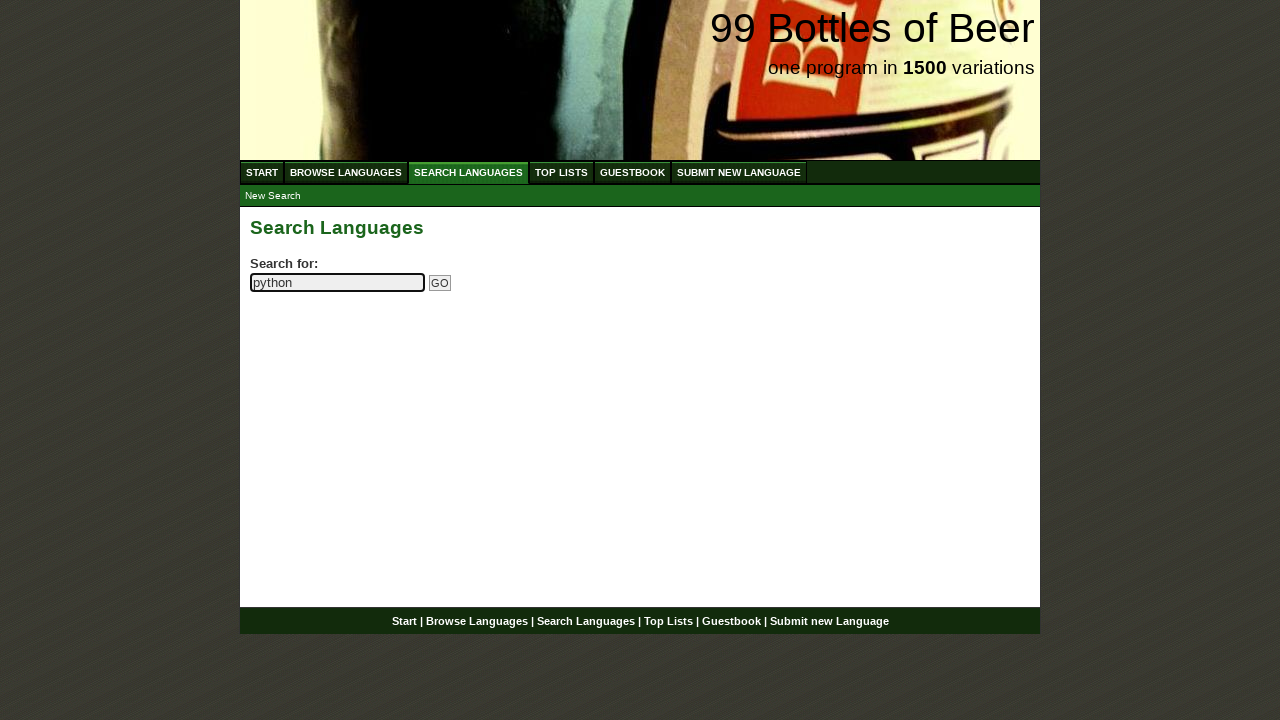

Clicked the search submit button at (440, 283) on input[name='submitsearch']
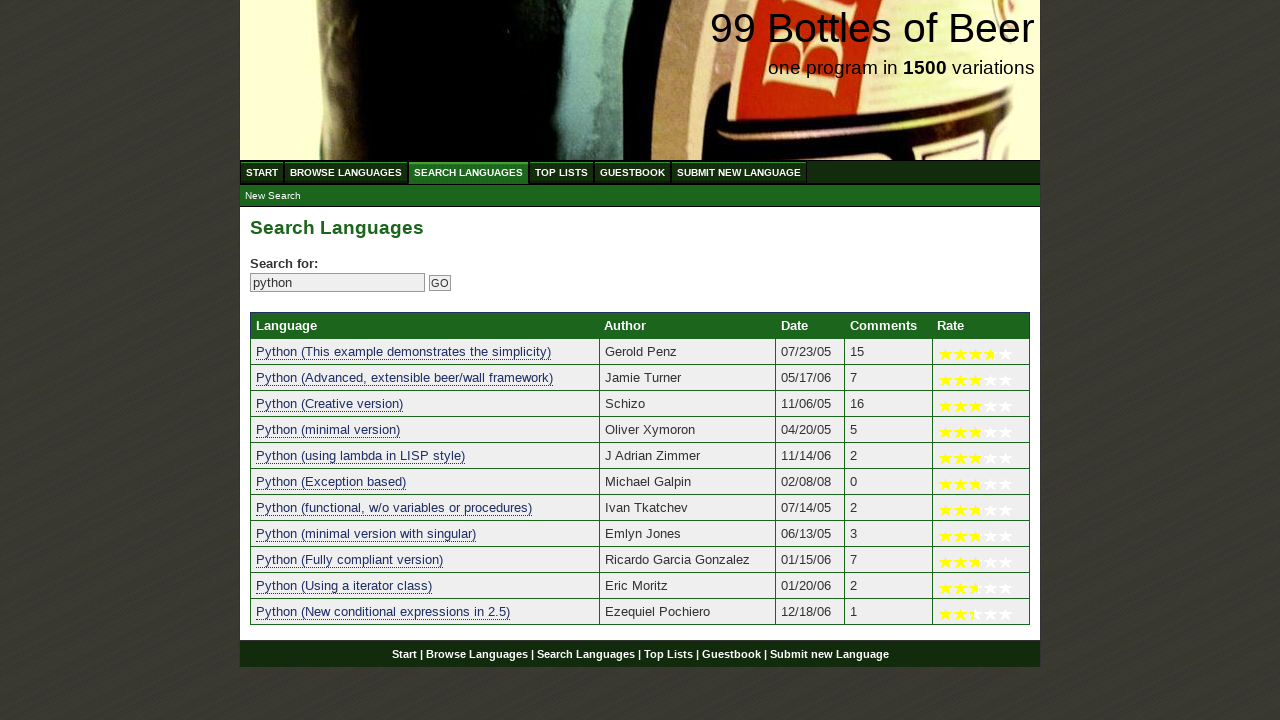

Search results loaded successfully
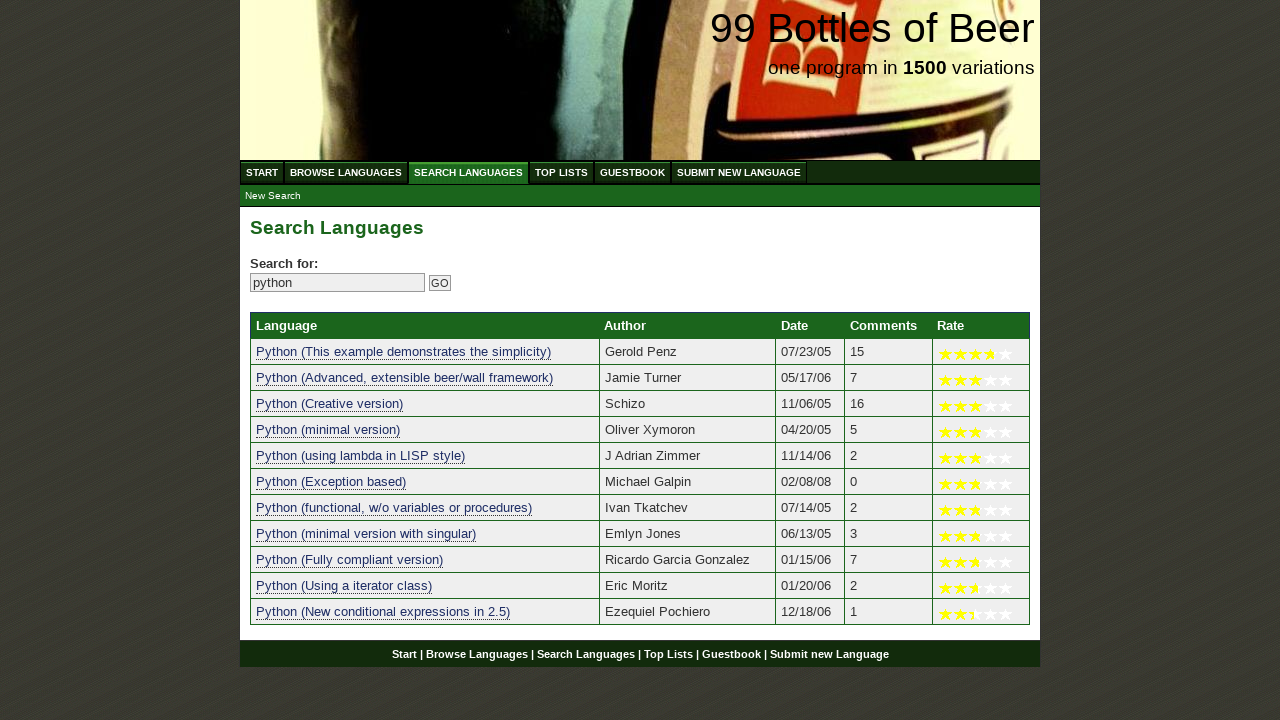

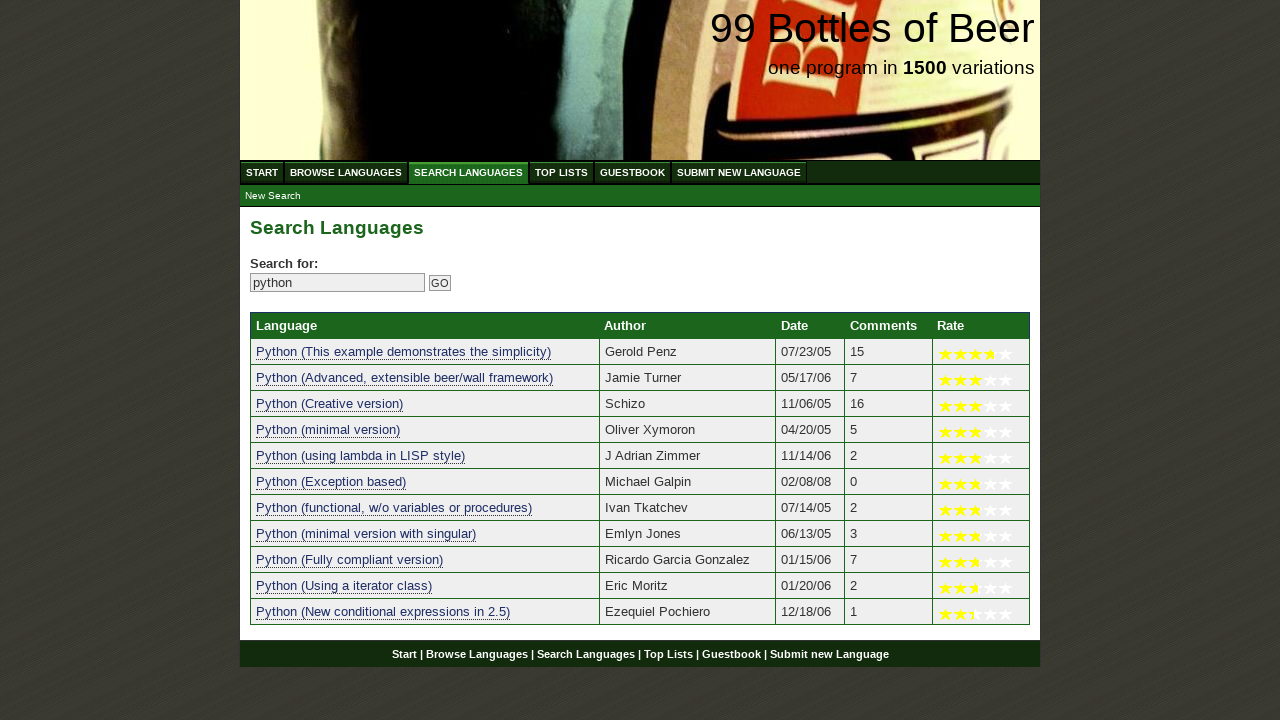